Tests mouse and keyboard actions including hover, double-click, drag-and-drop, slider manipulation, and dropdown selection

Starting URL: https://testautomationpractice.blogspot.com/p/playwrightpractice.html

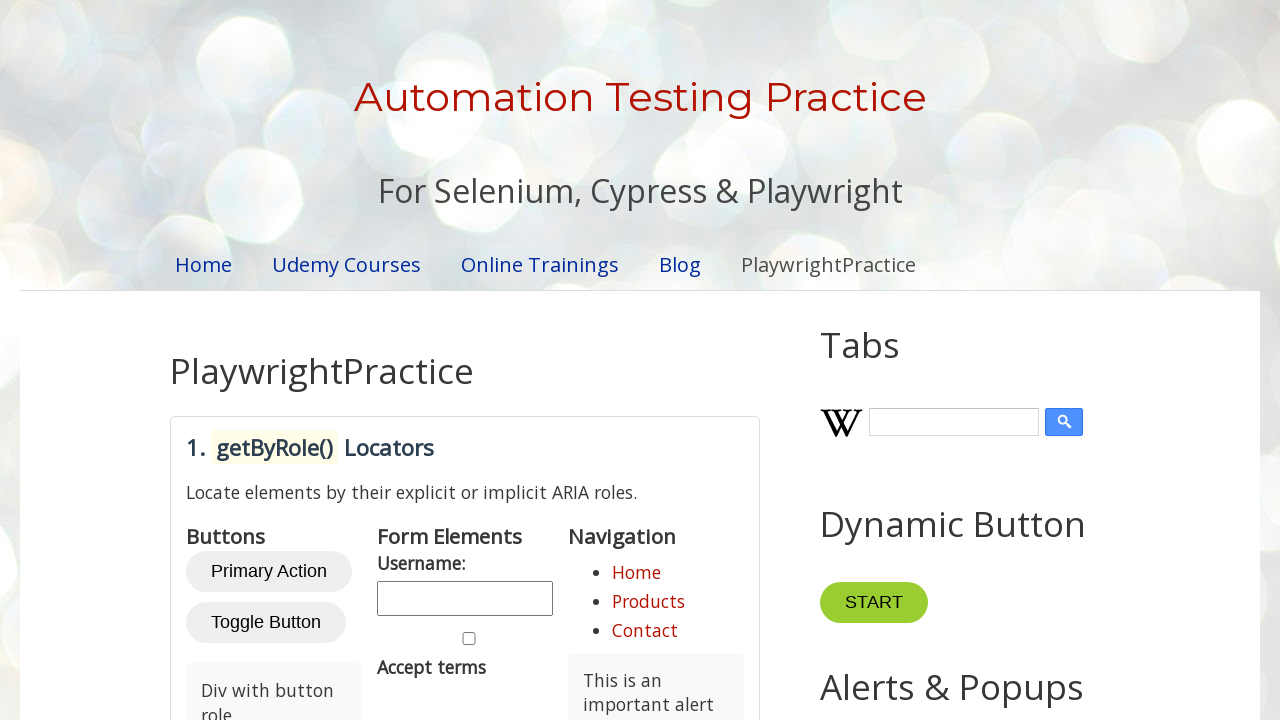

Hovered over 'Point Me' button at (868, 361) on internal:role=button[name="Point Me"i]
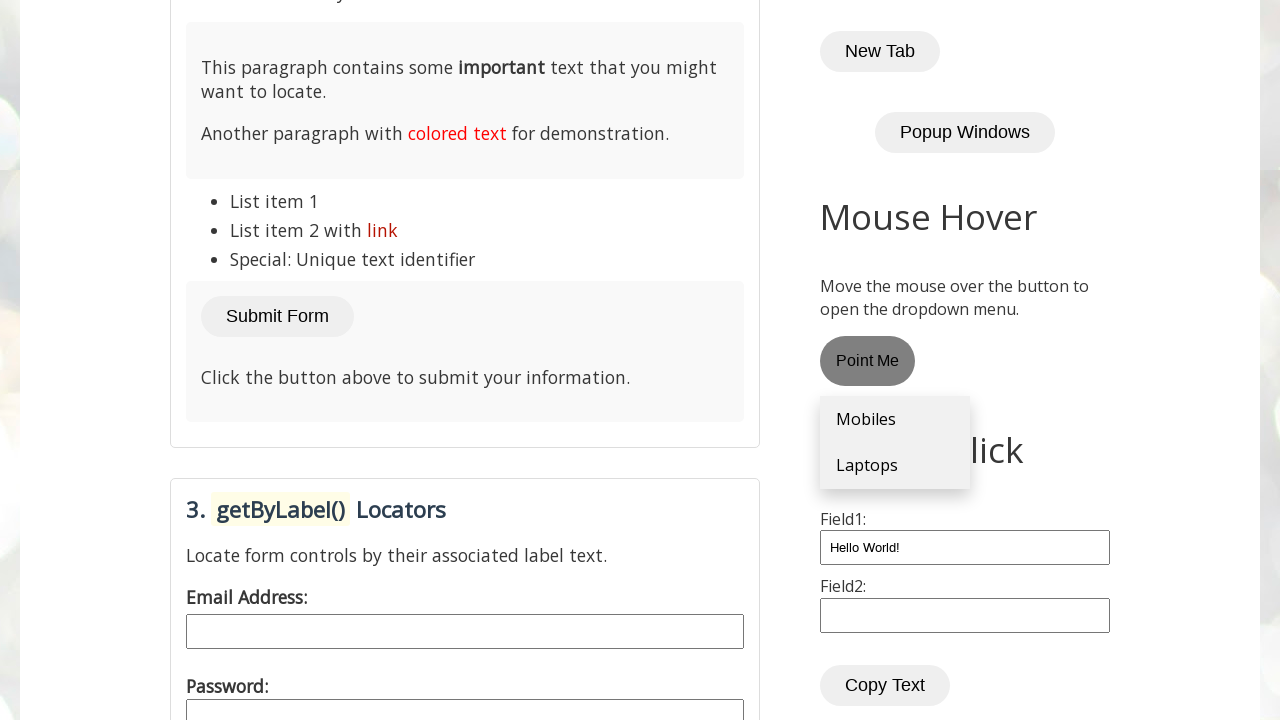

Hovered over first dropdown content link at (895, 419) on .dropdown-content a >> nth=0
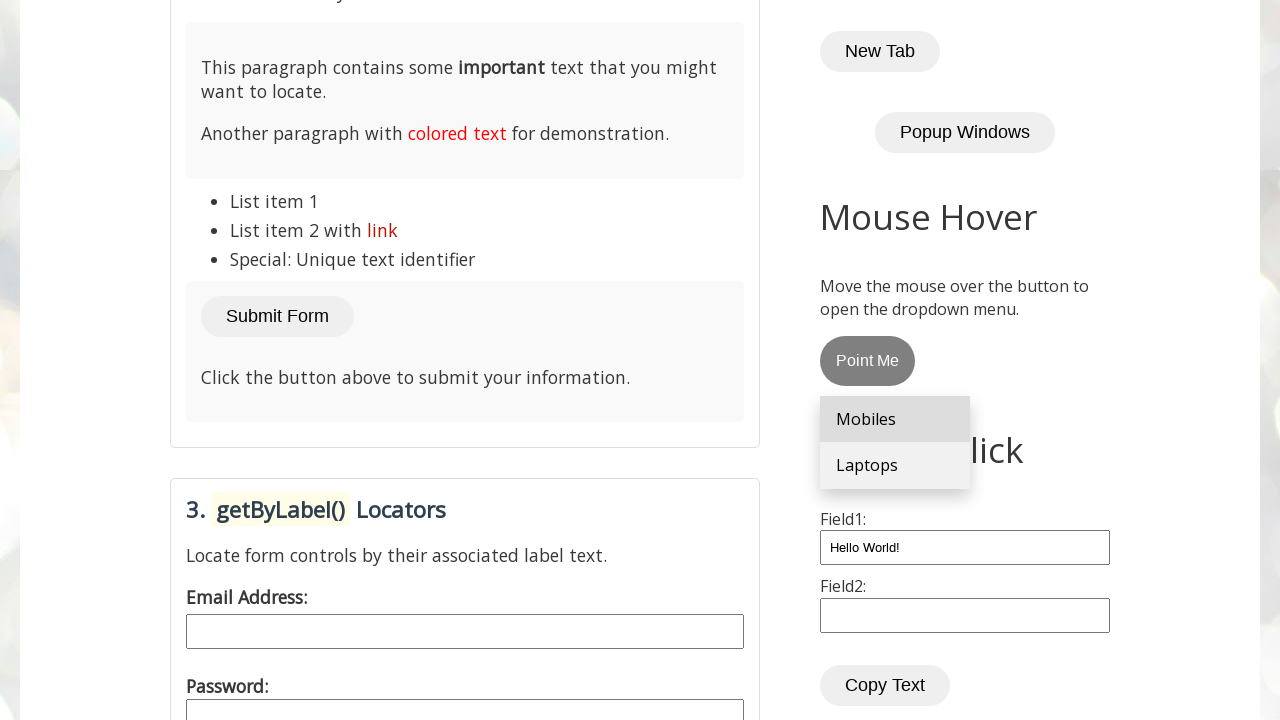

Double-clicked 'Copy Text' button at (885, 686) on internal:role=button[name="Copy Text"i]
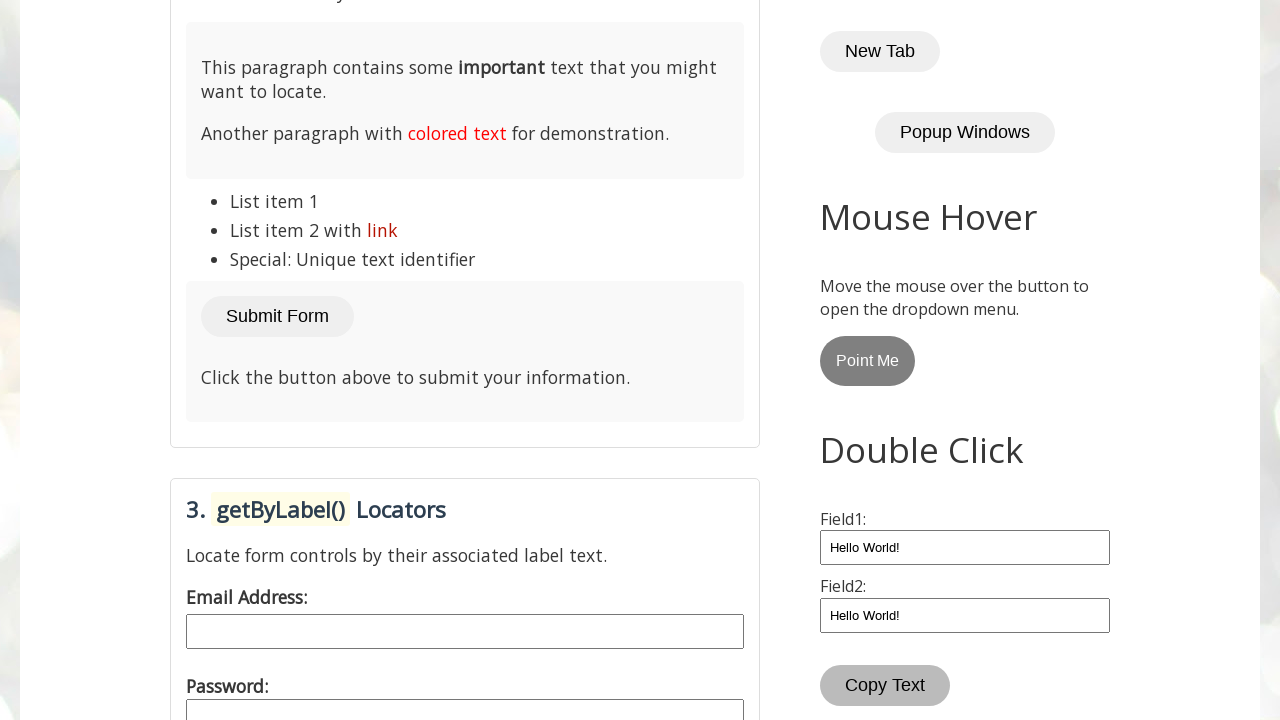

Verified field2 contains 'Hello World!' after copy
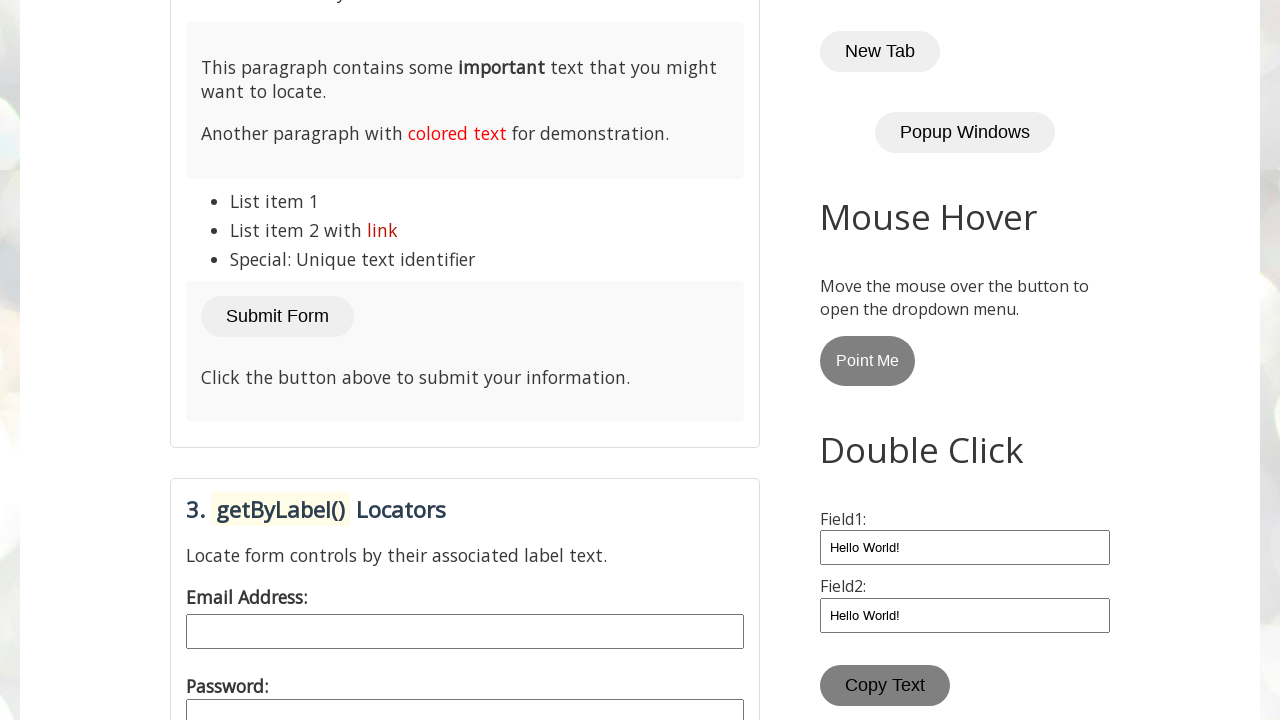

Dragged source element to target element at (914, 535)
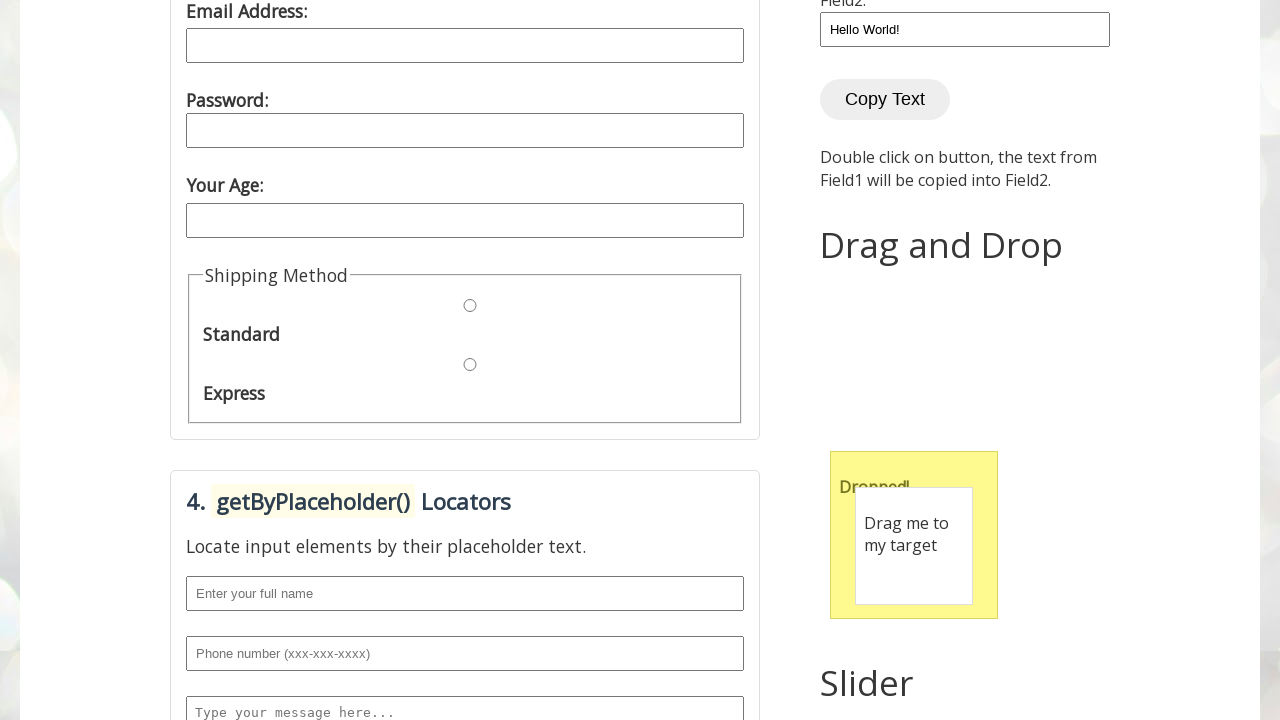

Waited 1000ms for drag-and-drop animation
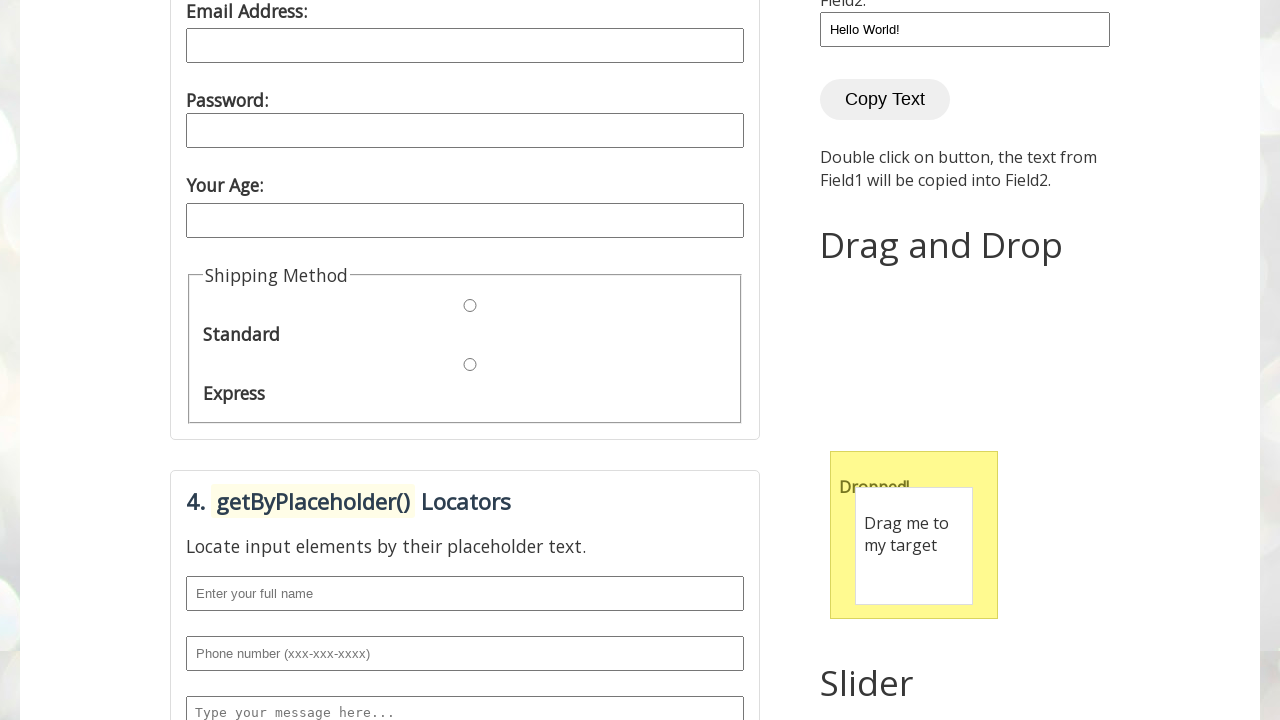

Verified target element shows 'Dropped!' after drag-and-drop
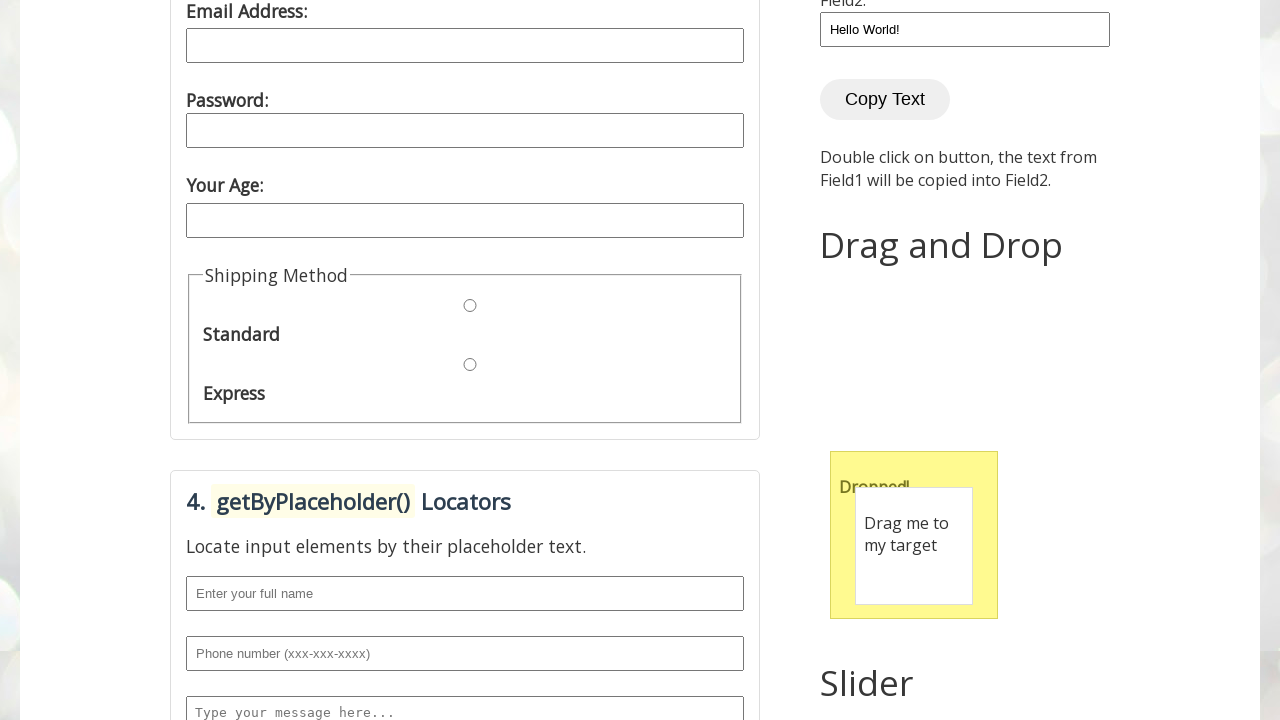

Pressed ArrowLeft on first slider (iteration 1/5) on .ui-slider-handle >> nth=0
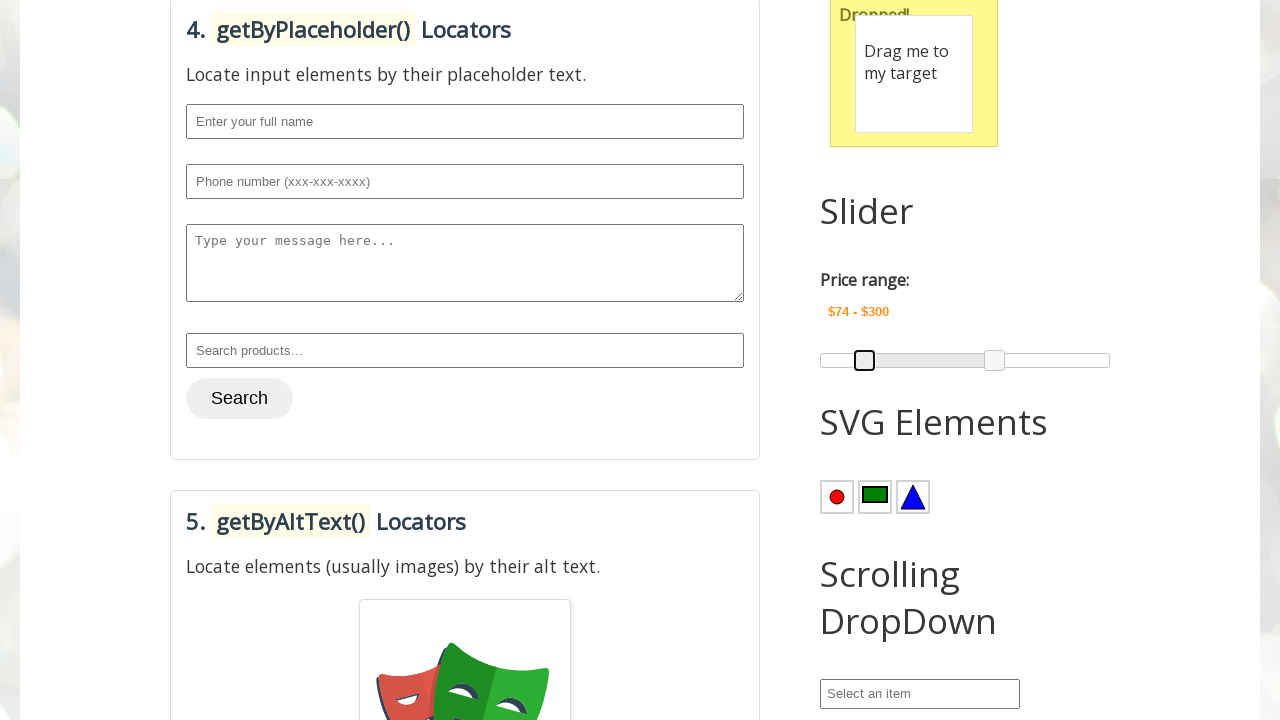

Pressed ArrowLeft on first slider (iteration 2/5) on .ui-slider-handle >> nth=0
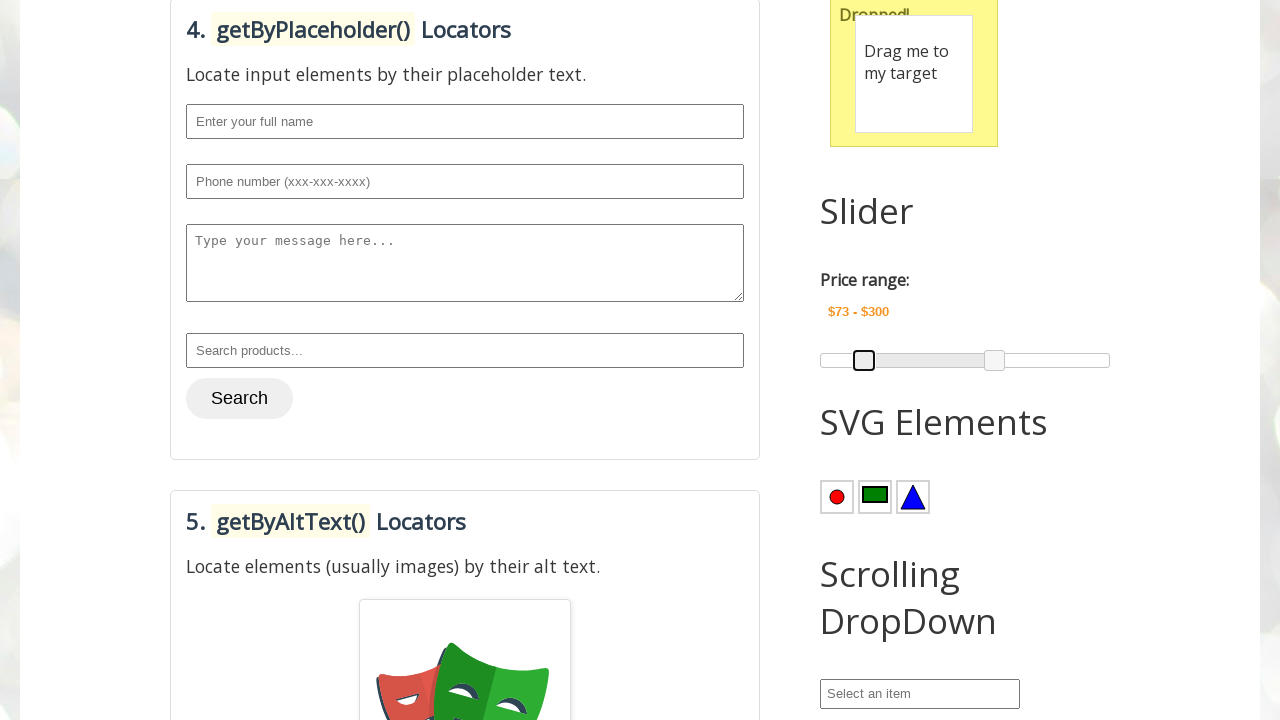

Pressed ArrowLeft on first slider (iteration 3/5) on .ui-slider-handle >> nth=0
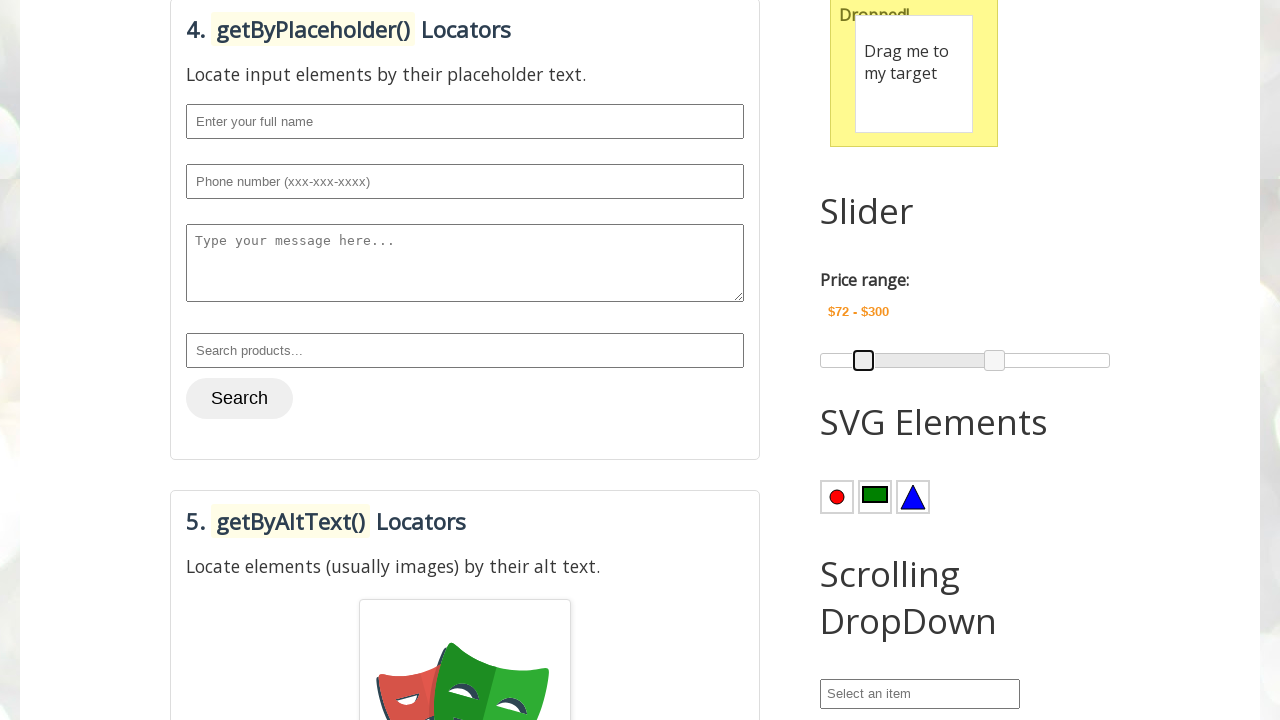

Pressed ArrowLeft on first slider (iteration 4/5) on .ui-slider-handle >> nth=0
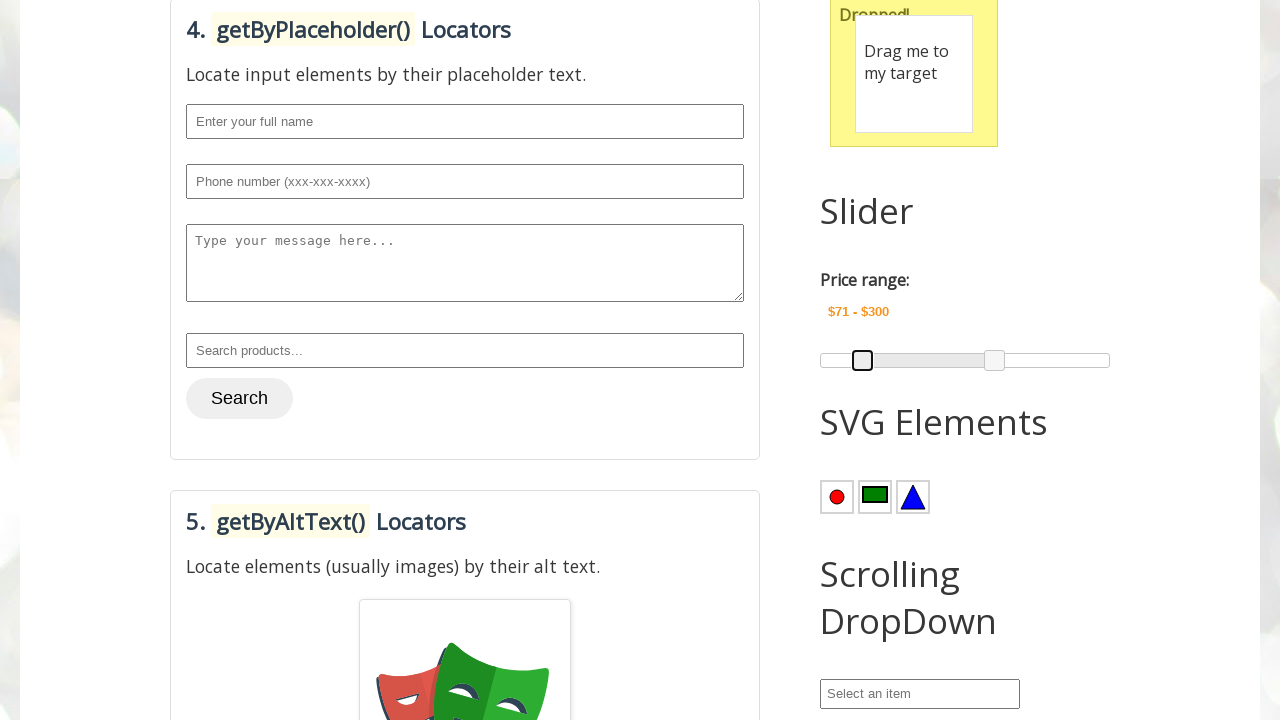

Pressed ArrowLeft on first slider (iteration 5/5) on .ui-slider-handle >> nth=0
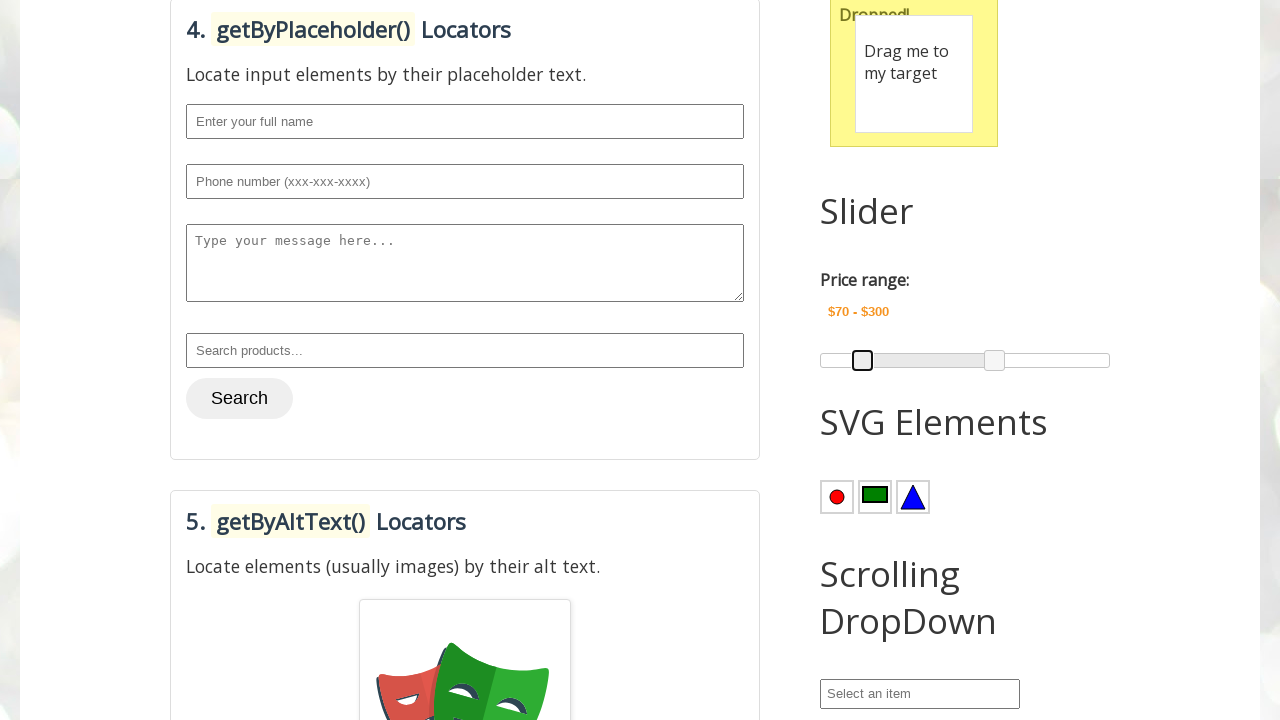

Pressed ArrowRight on second slider (iteration 1/15) on .ui-slider-handle >> nth=1
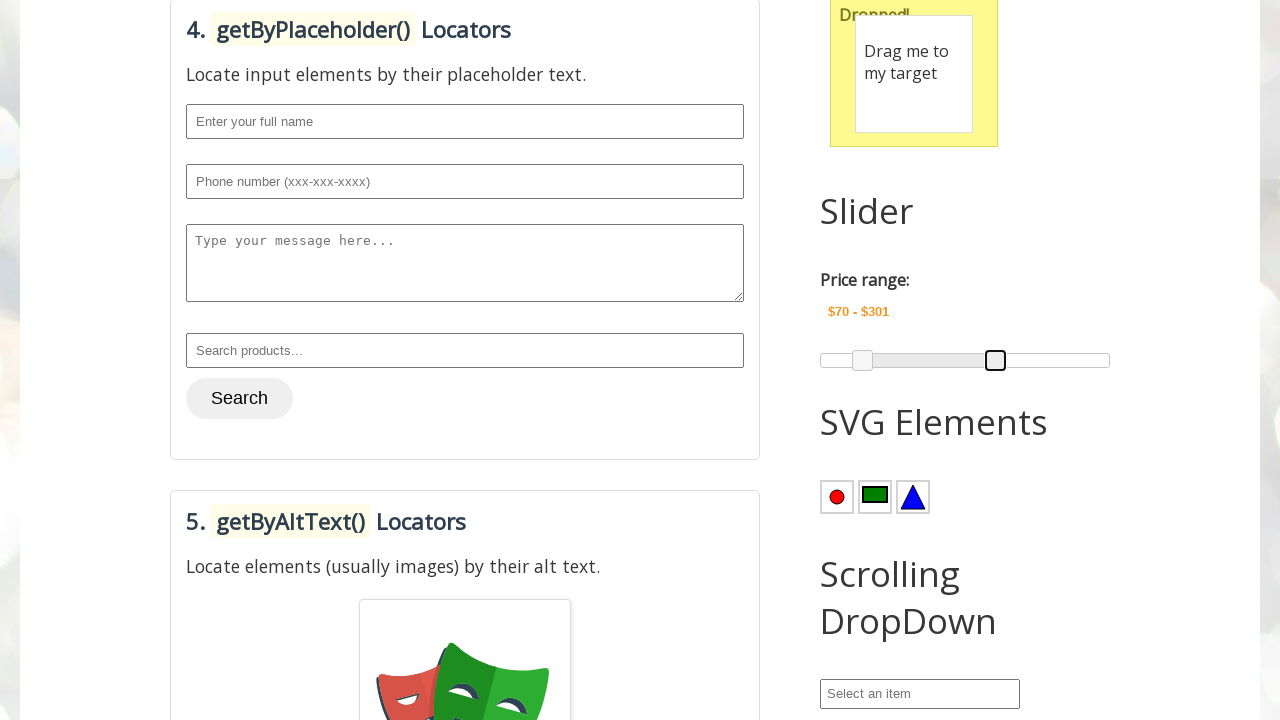

Pressed ArrowRight on second slider (iteration 2/15) on .ui-slider-handle >> nth=1
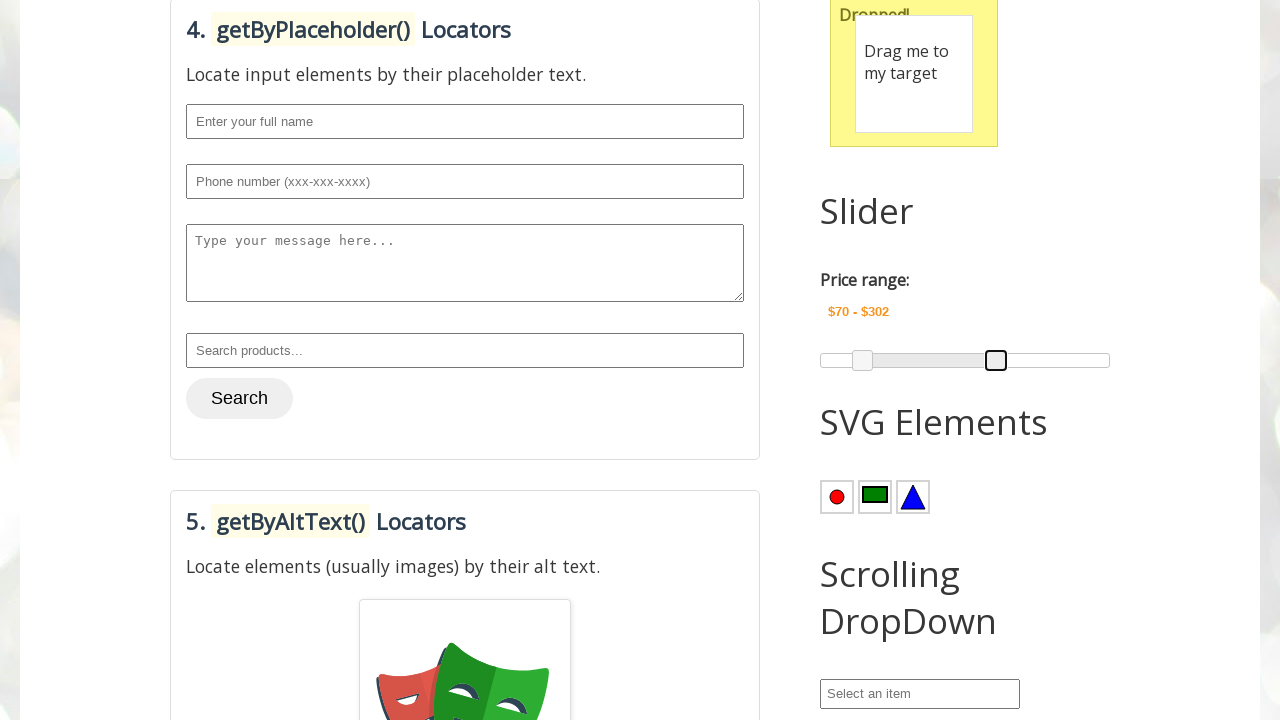

Pressed ArrowRight on second slider (iteration 3/15) on .ui-slider-handle >> nth=1
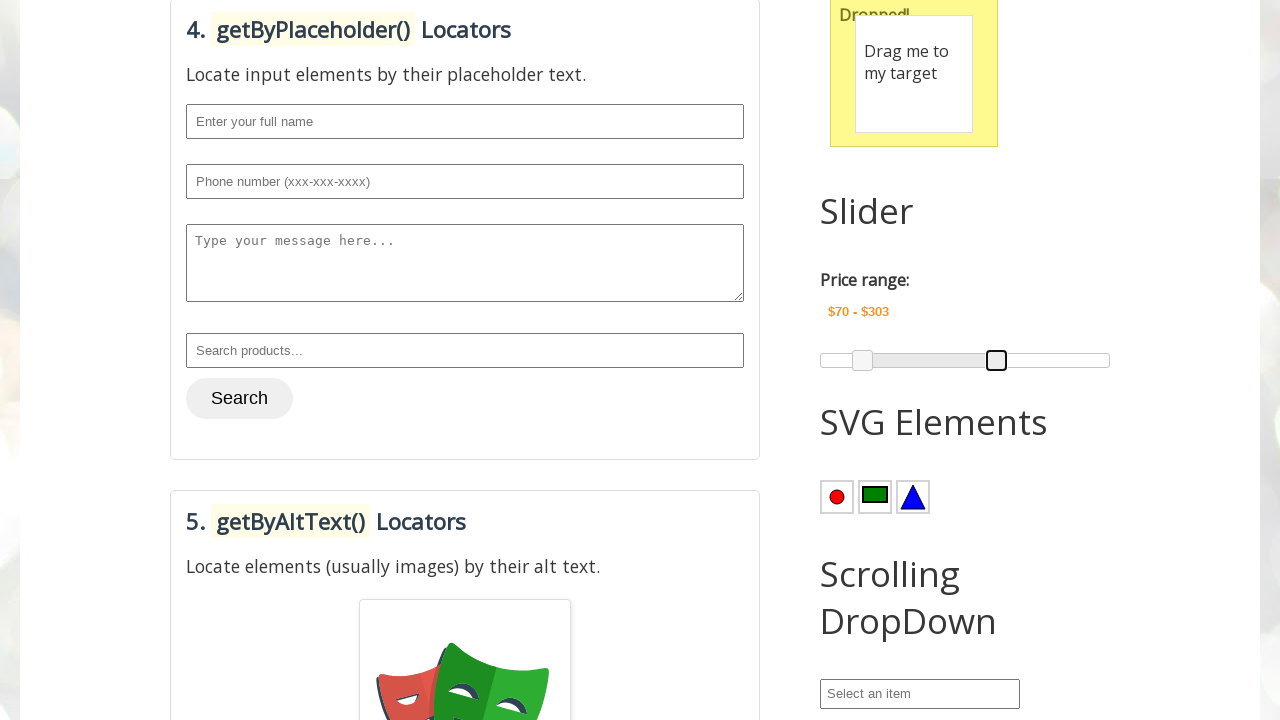

Pressed ArrowRight on second slider (iteration 4/15) on .ui-slider-handle >> nth=1
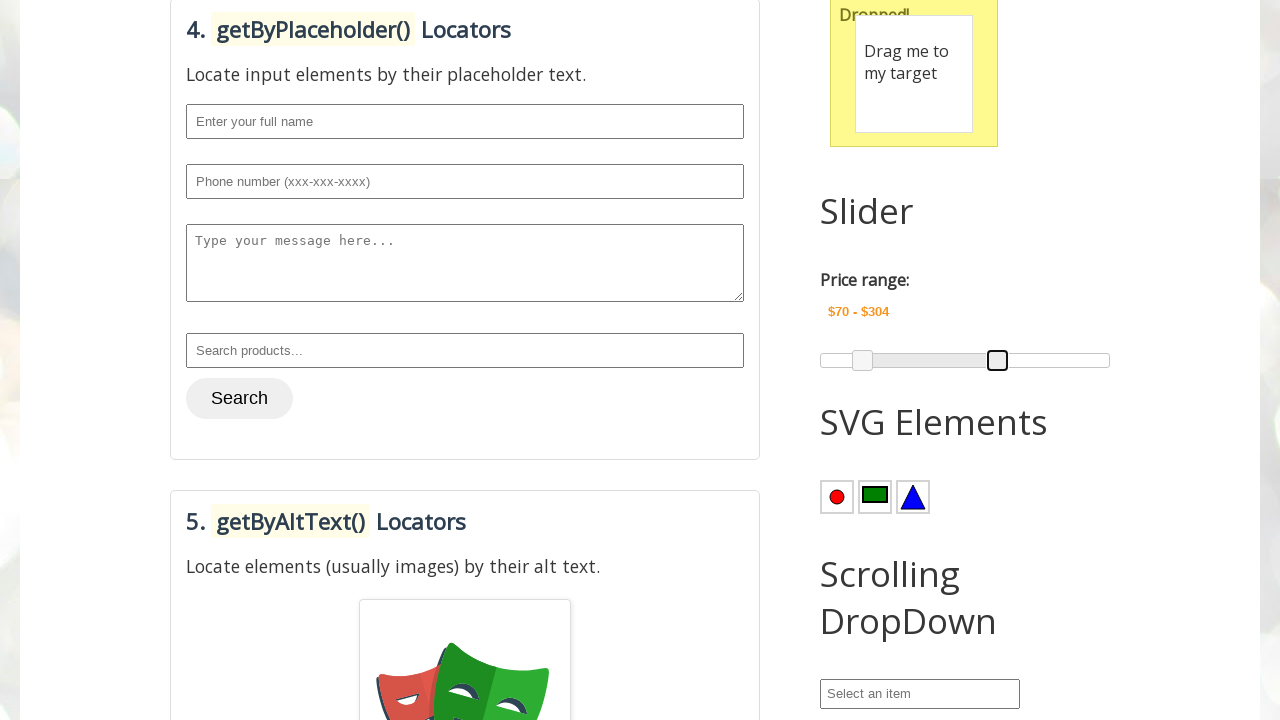

Pressed ArrowRight on second slider (iteration 5/15) on .ui-slider-handle >> nth=1
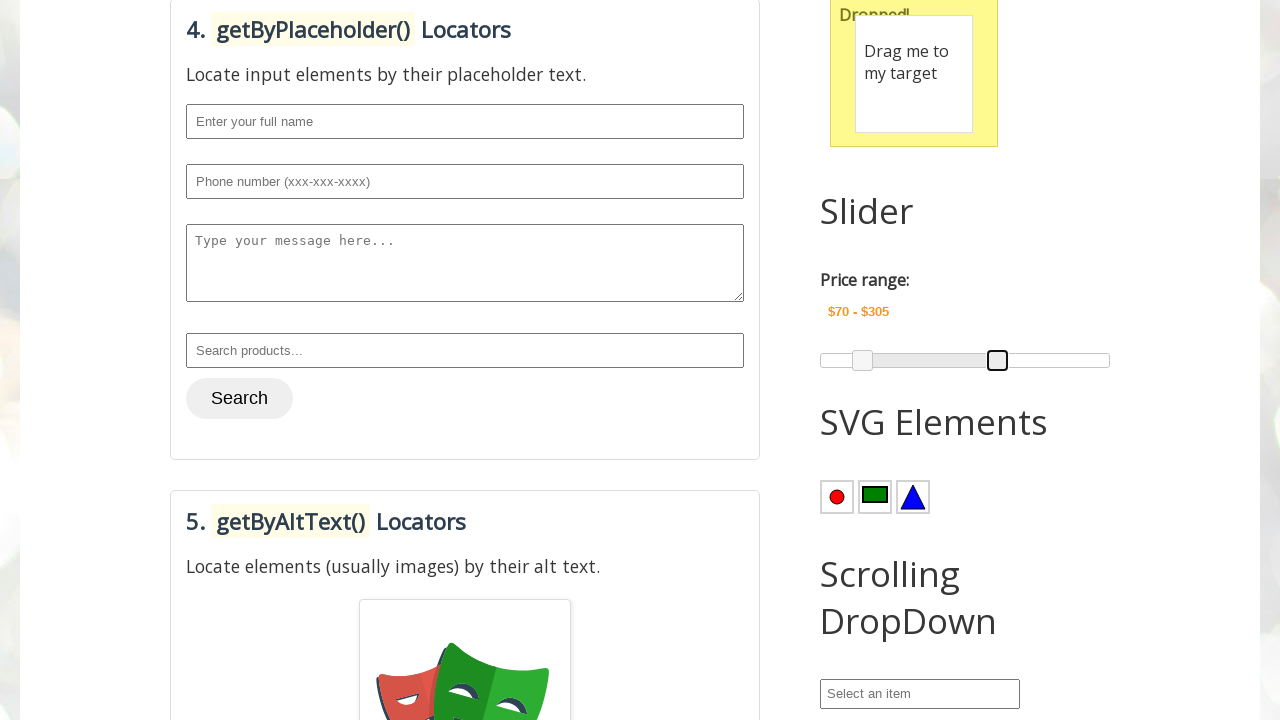

Pressed ArrowRight on second slider (iteration 6/15) on .ui-slider-handle >> nth=1
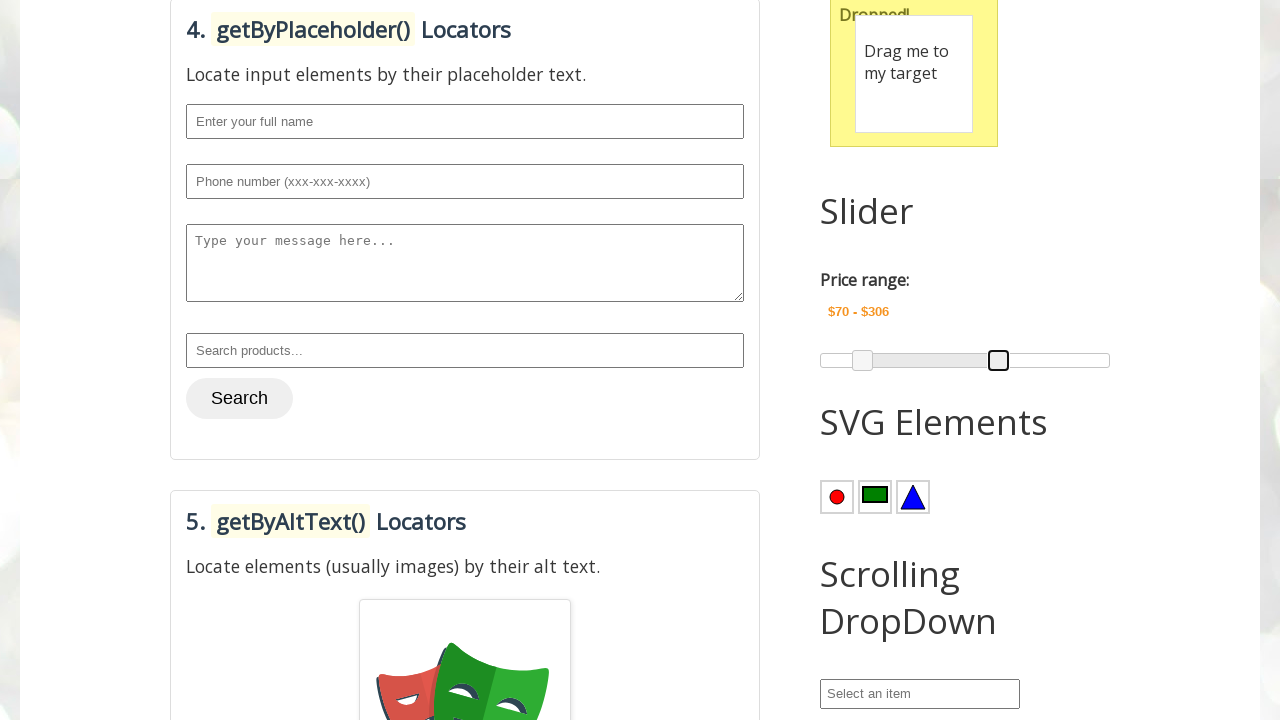

Pressed ArrowRight on second slider (iteration 7/15) on .ui-slider-handle >> nth=1
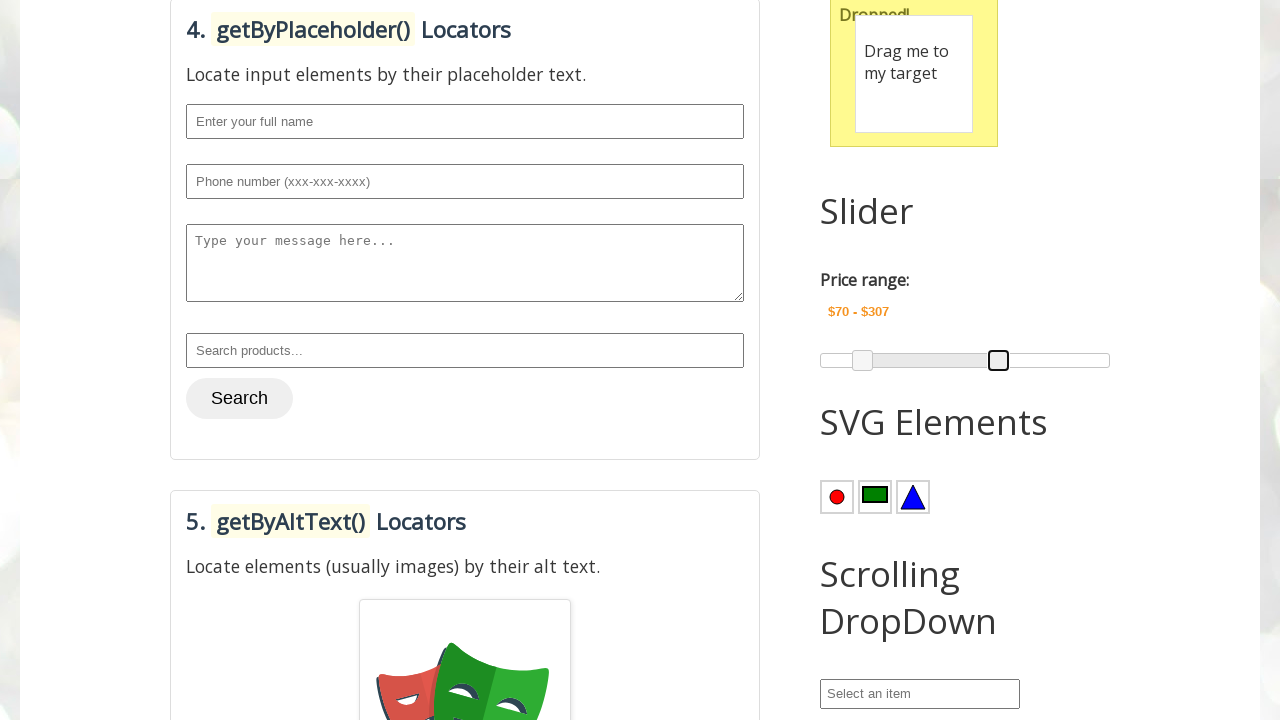

Pressed ArrowRight on second slider (iteration 8/15) on .ui-slider-handle >> nth=1
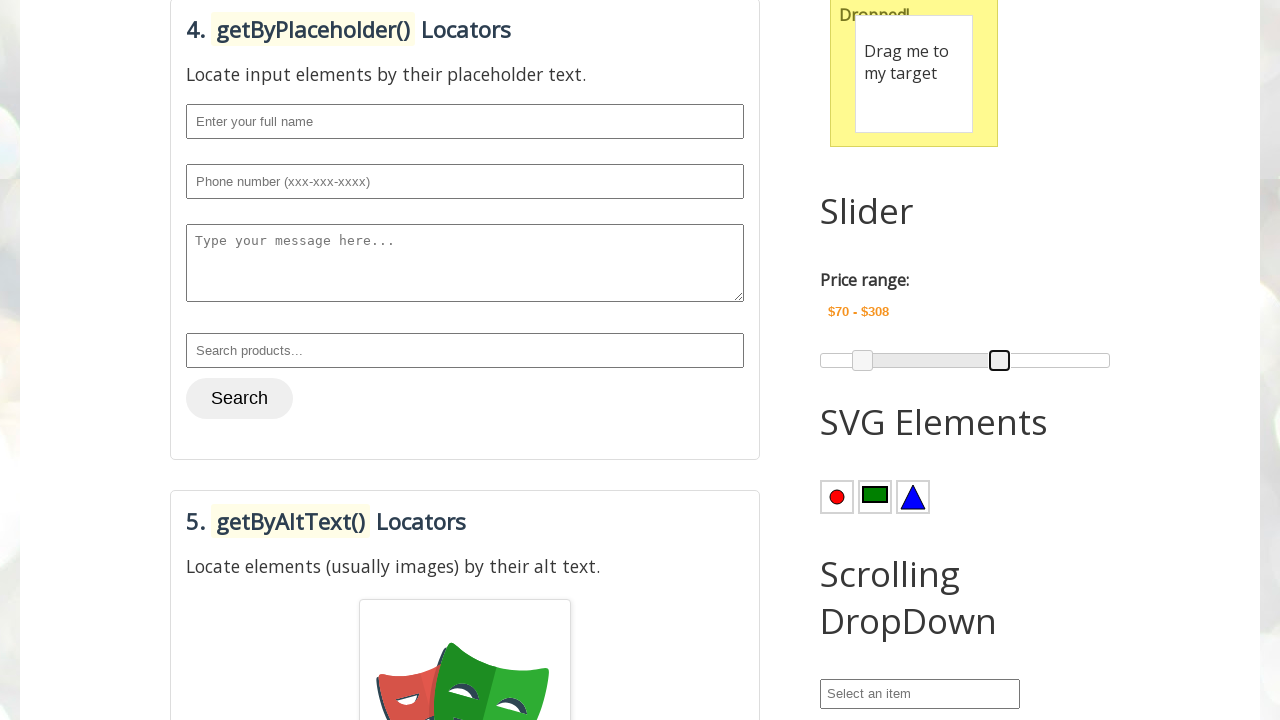

Pressed ArrowRight on second slider (iteration 9/15) on .ui-slider-handle >> nth=1
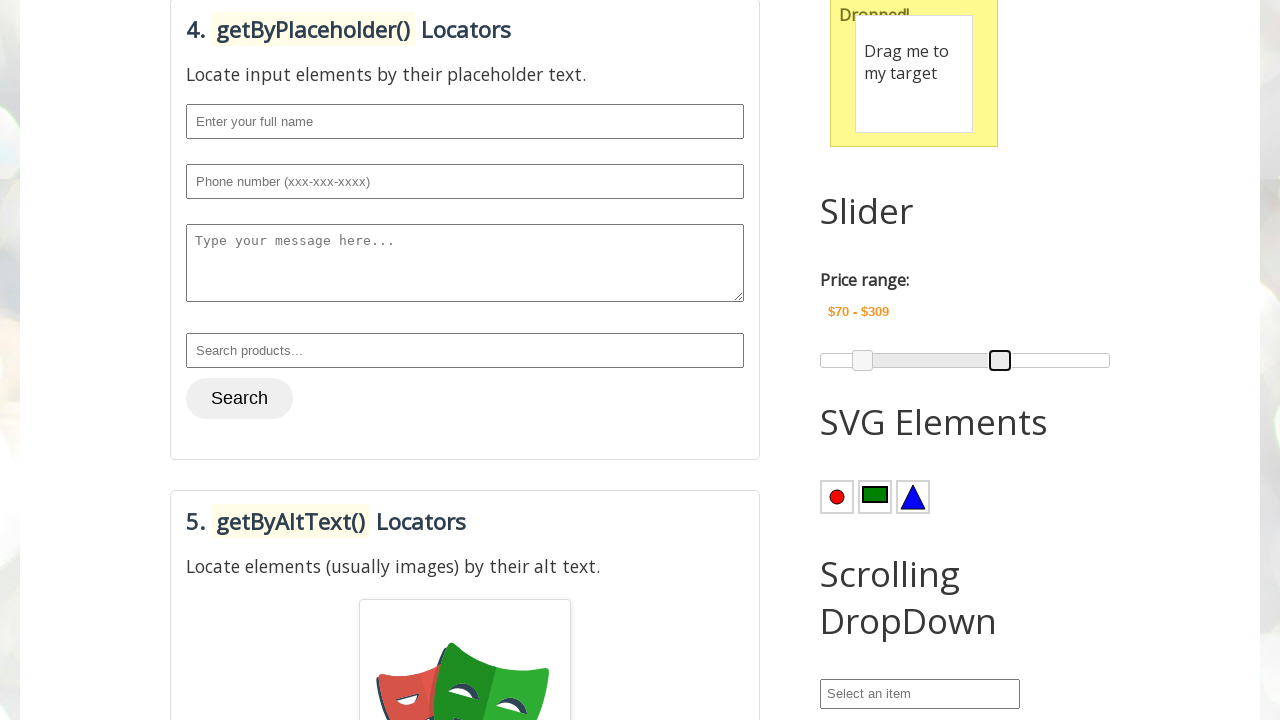

Pressed ArrowRight on second slider (iteration 10/15) on .ui-slider-handle >> nth=1
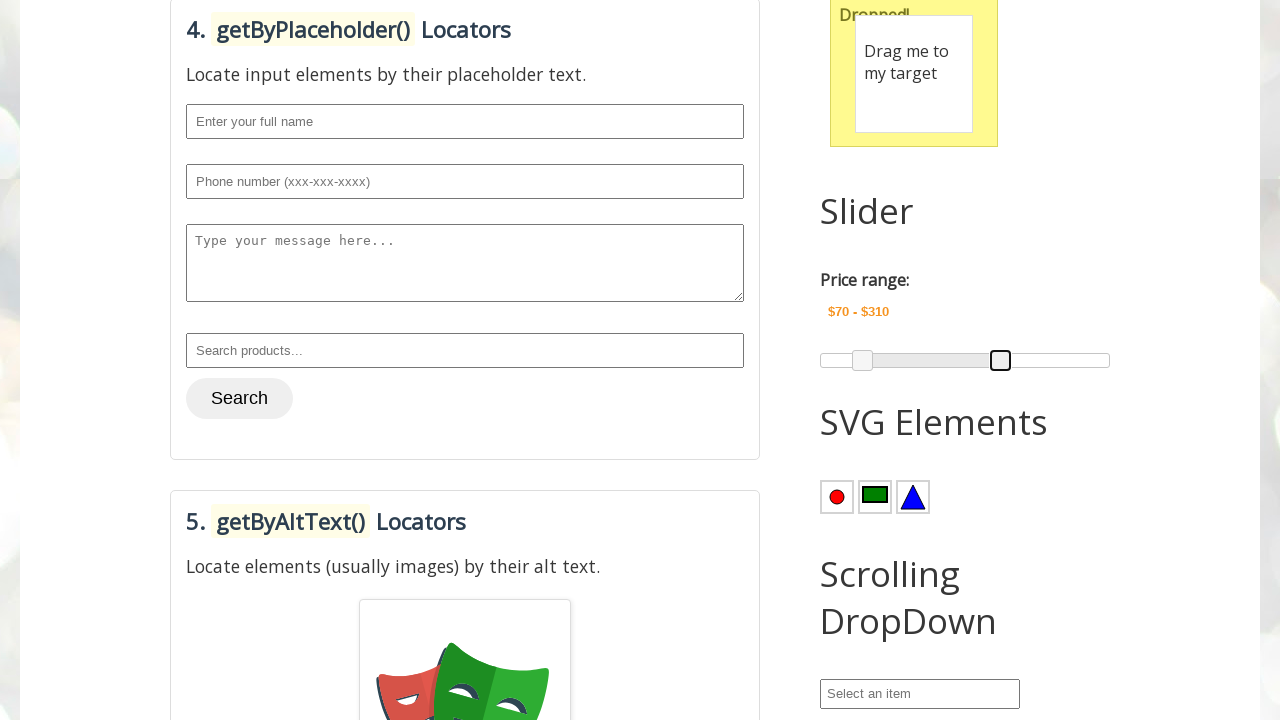

Pressed ArrowRight on second slider (iteration 11/15) on .ui-slider-handle >> nth=1
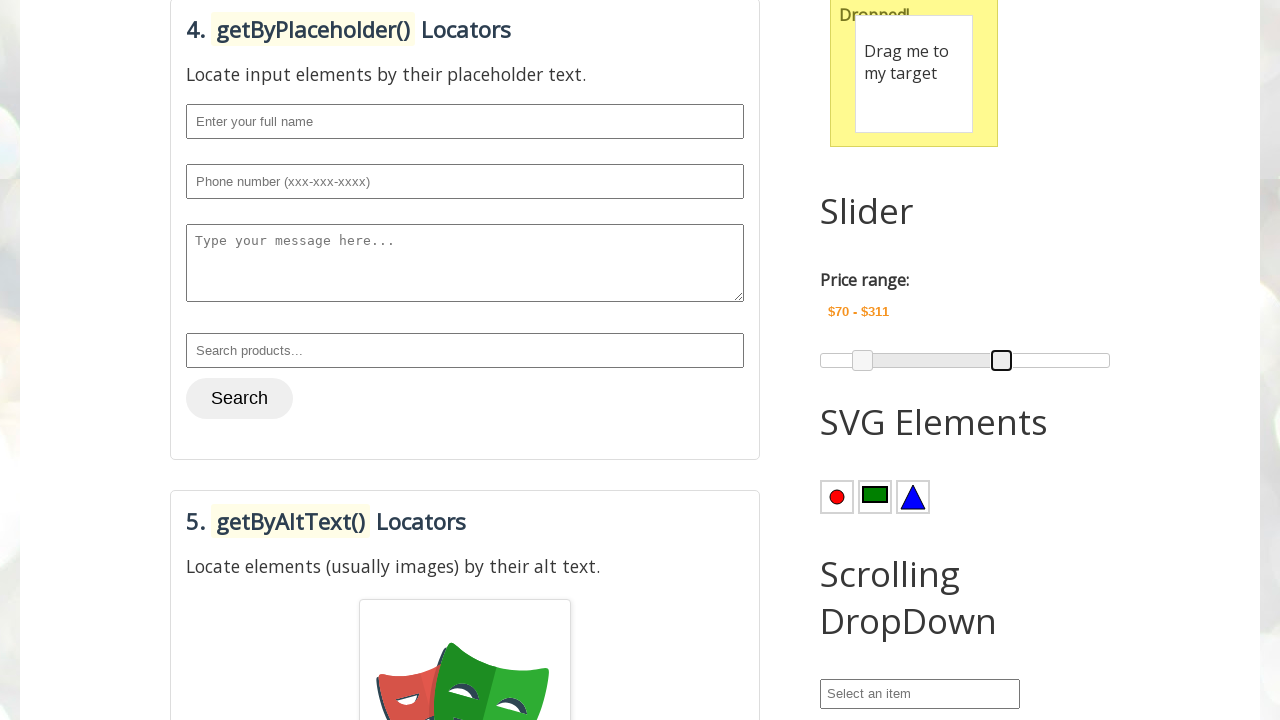

Pressed ArrowRight on second slider (iteration 12/15) on .ui-slider-handle >> nth=1
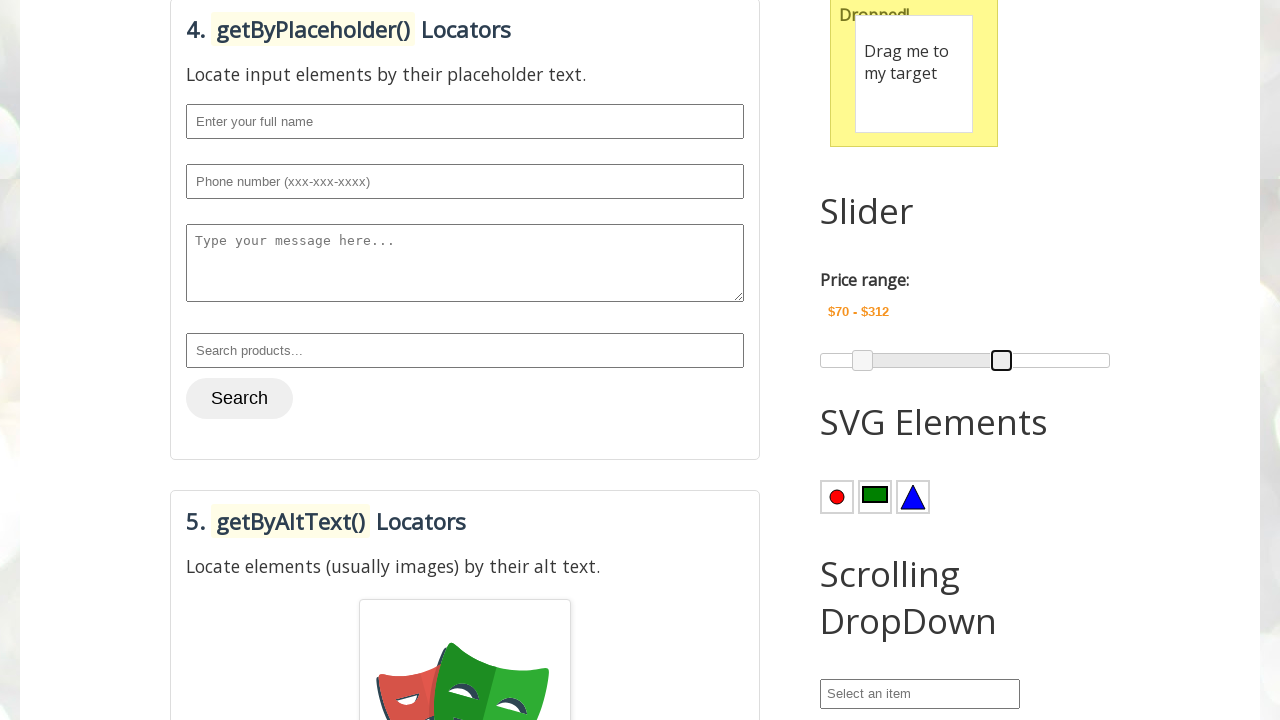

Pressed ArrowRight on second slider (iteration 13/15) on .ui-slider-handle >> nth=1
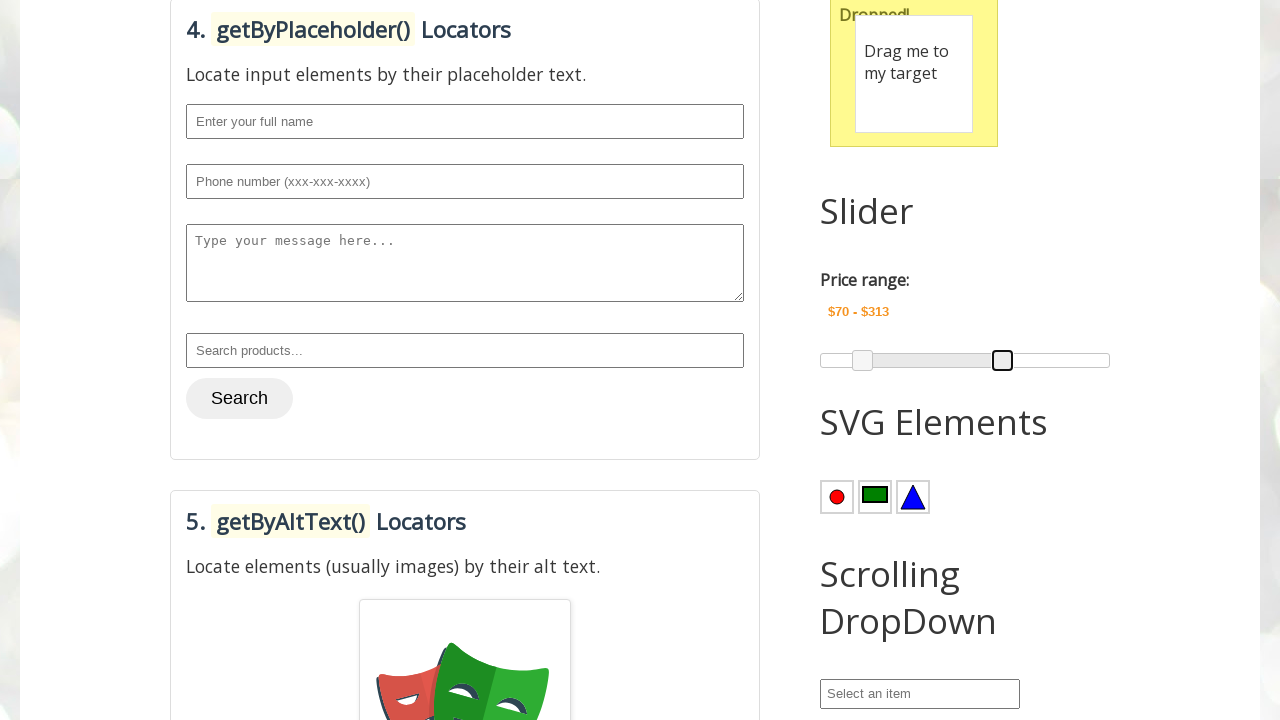

Pressed ArrowRight on second slider (iteration 14/15) on .ui-slider-handle >> nth=1
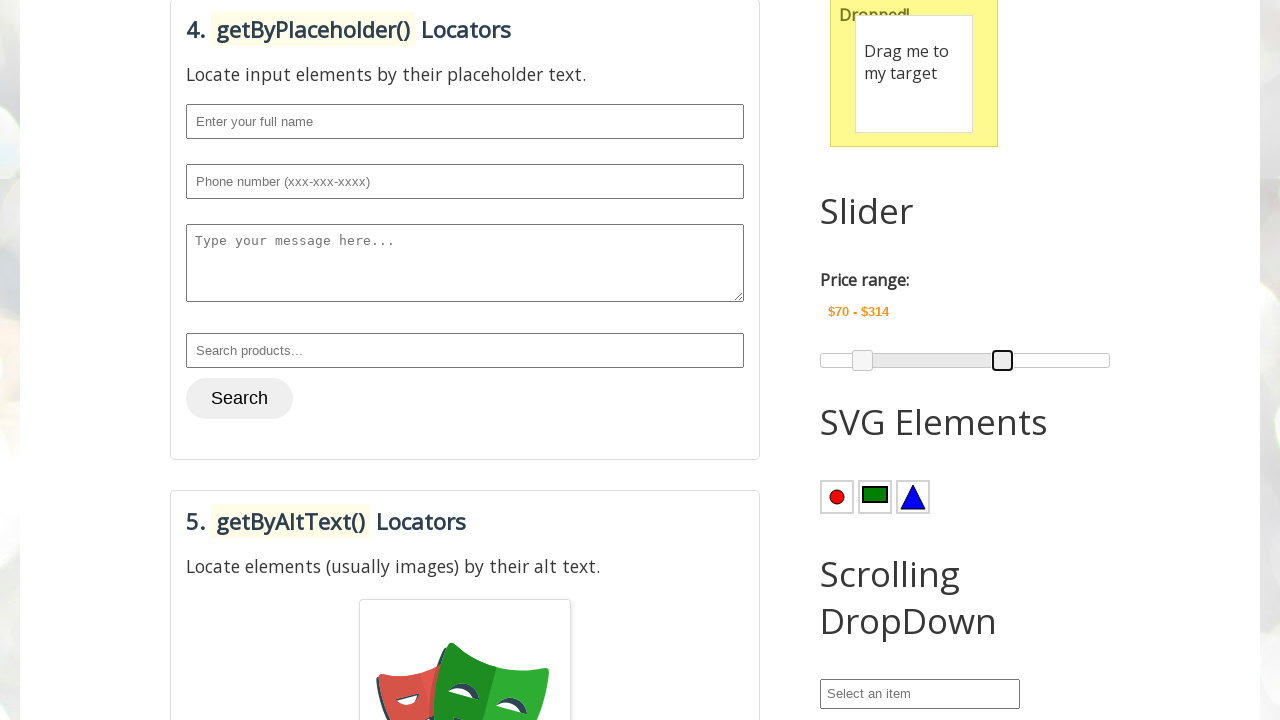

Pressed ArrowRight on second slider (iteration 15/15) on .ui-slider-handle >> nth=1
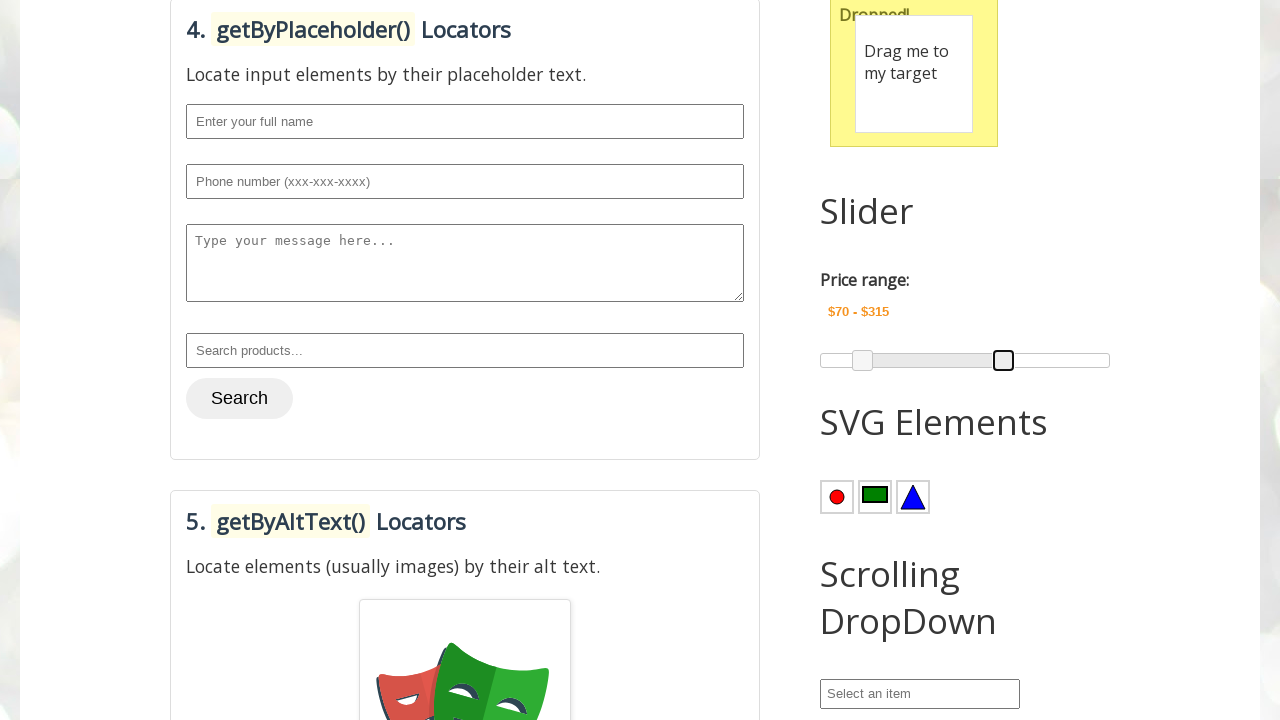

Verified price range is '$70 - $315'
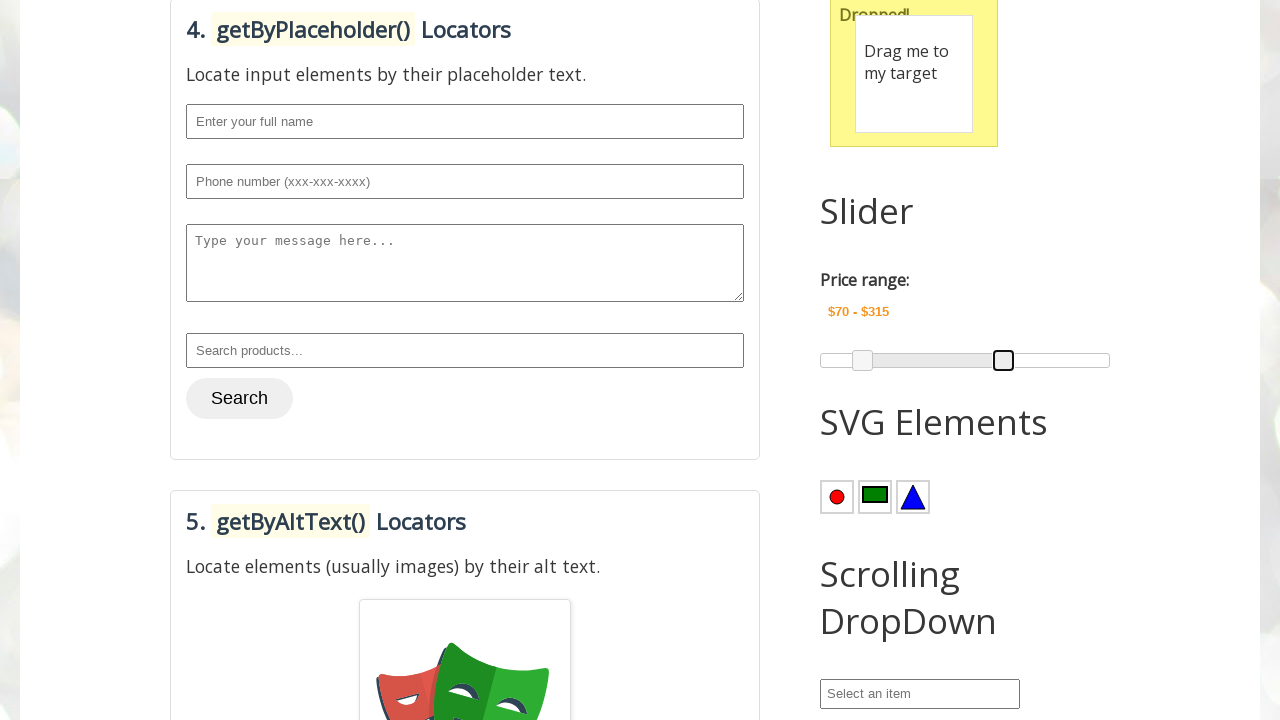

Clicked on comboBox to open dropdown at (920, 694) on #comboBox
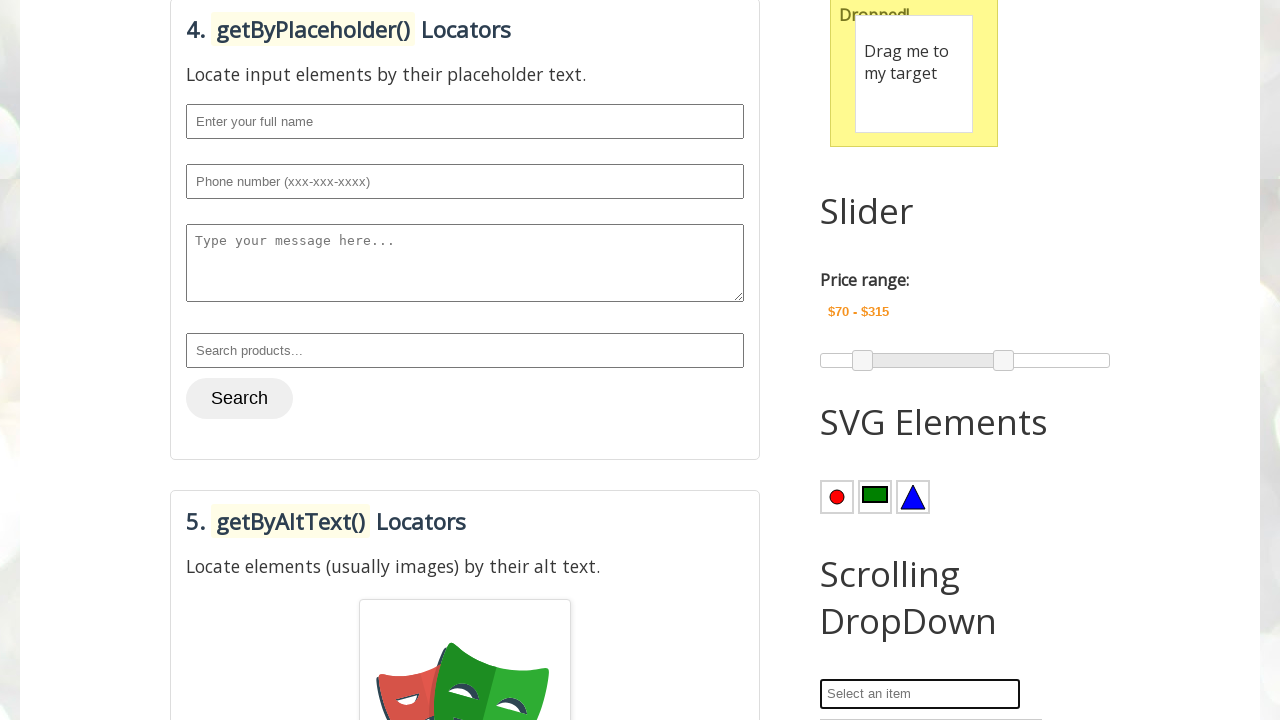

Selected 'Item 86' from dropdown options at (931, 361) on xpath=//div[@class="option"][text()="Item 86"]
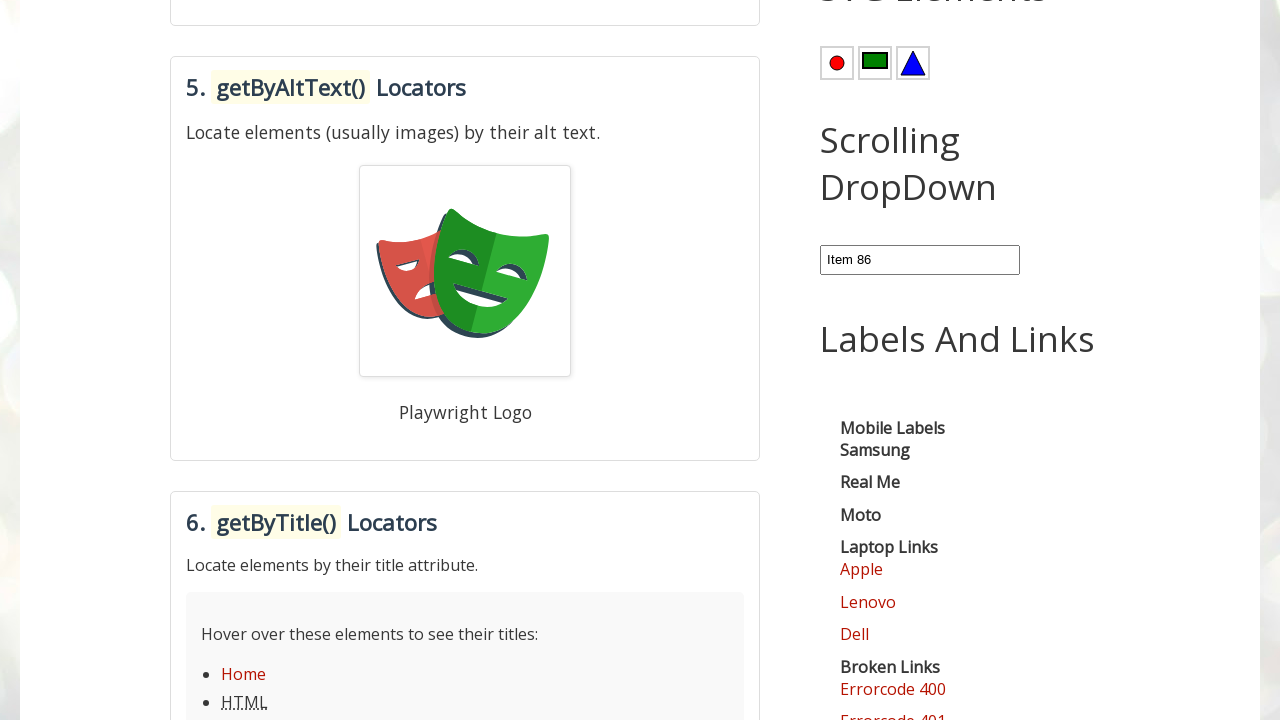

Verified comboBox contains 'Item 86'
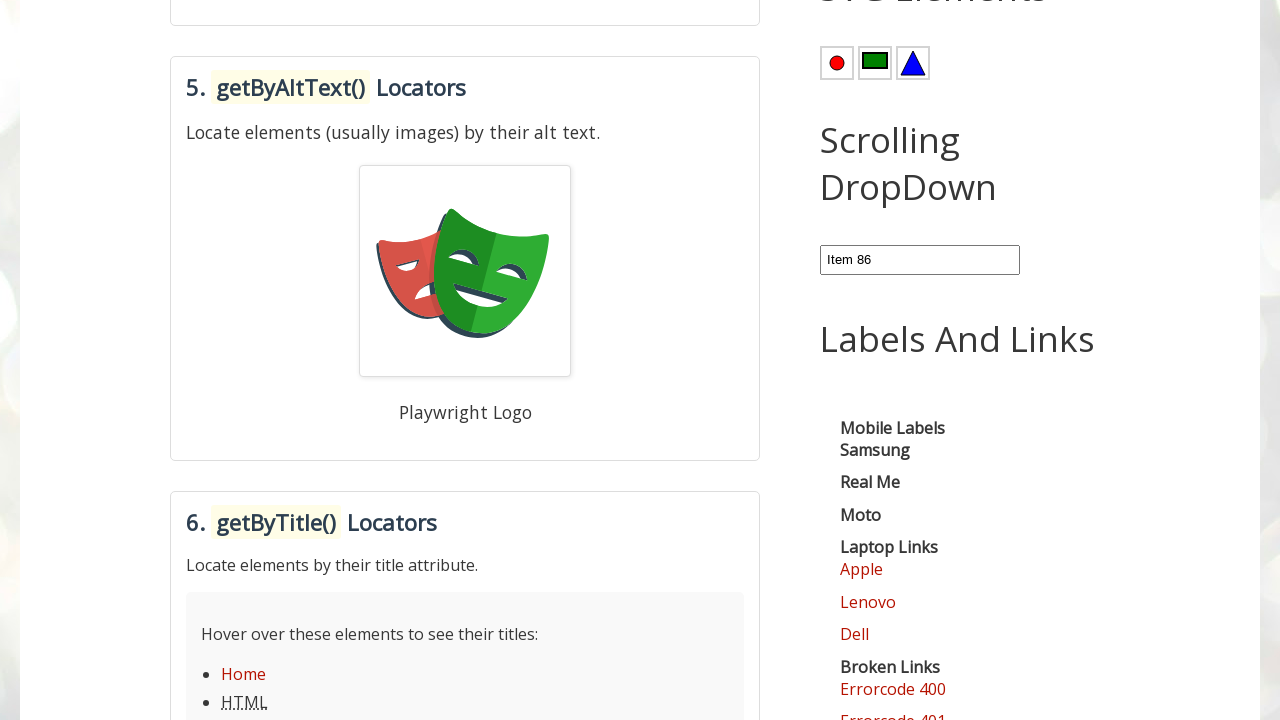

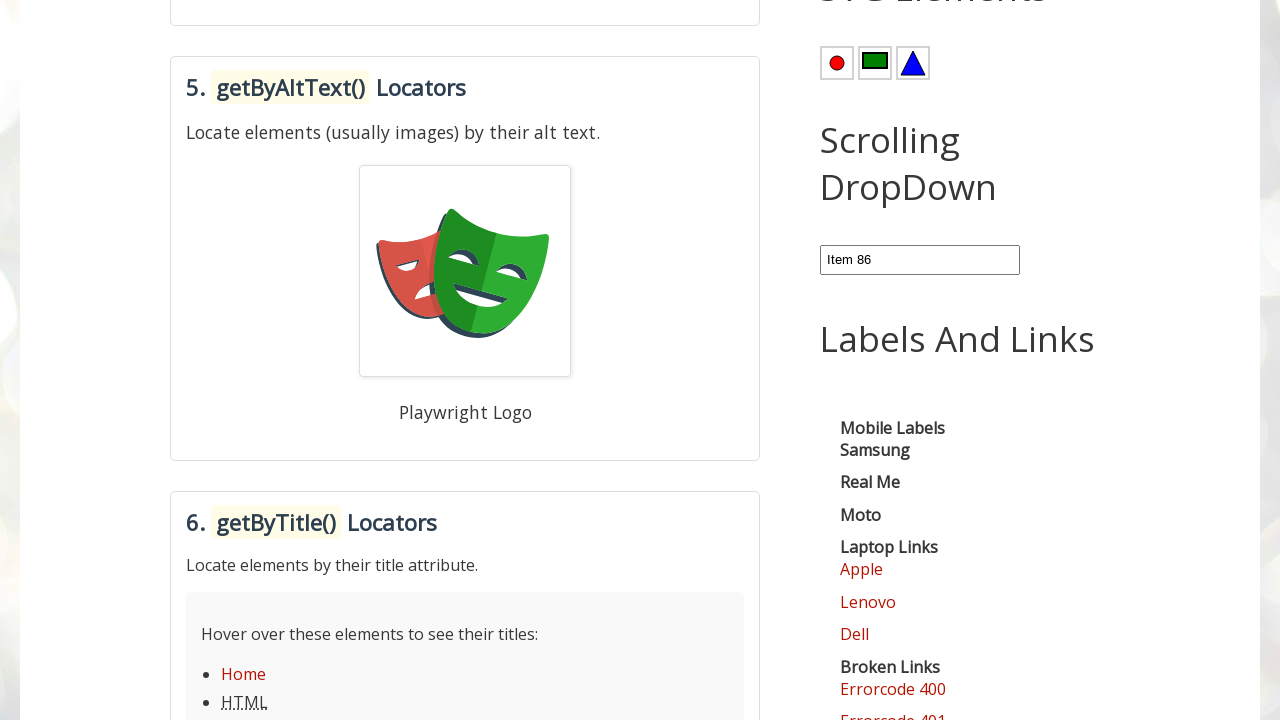